Tests checkbox functionality by verifying initial states of two checkboxes, then clicking each one to toggle their states

Starting URL: http://the-internet.herokuapp.com/checkboxes

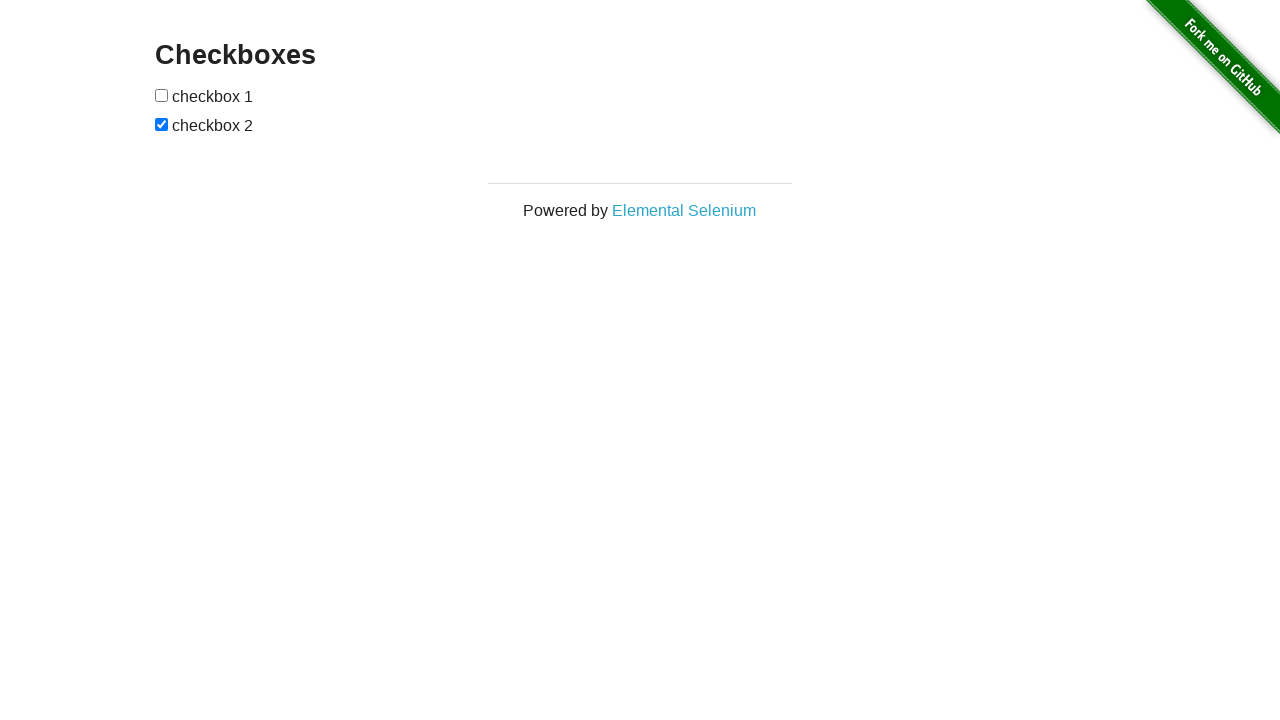

Clicked first checkbox to toggle its state from unchecked to checked at (162, 95) on input[type=checkbox]:nth-child(1)
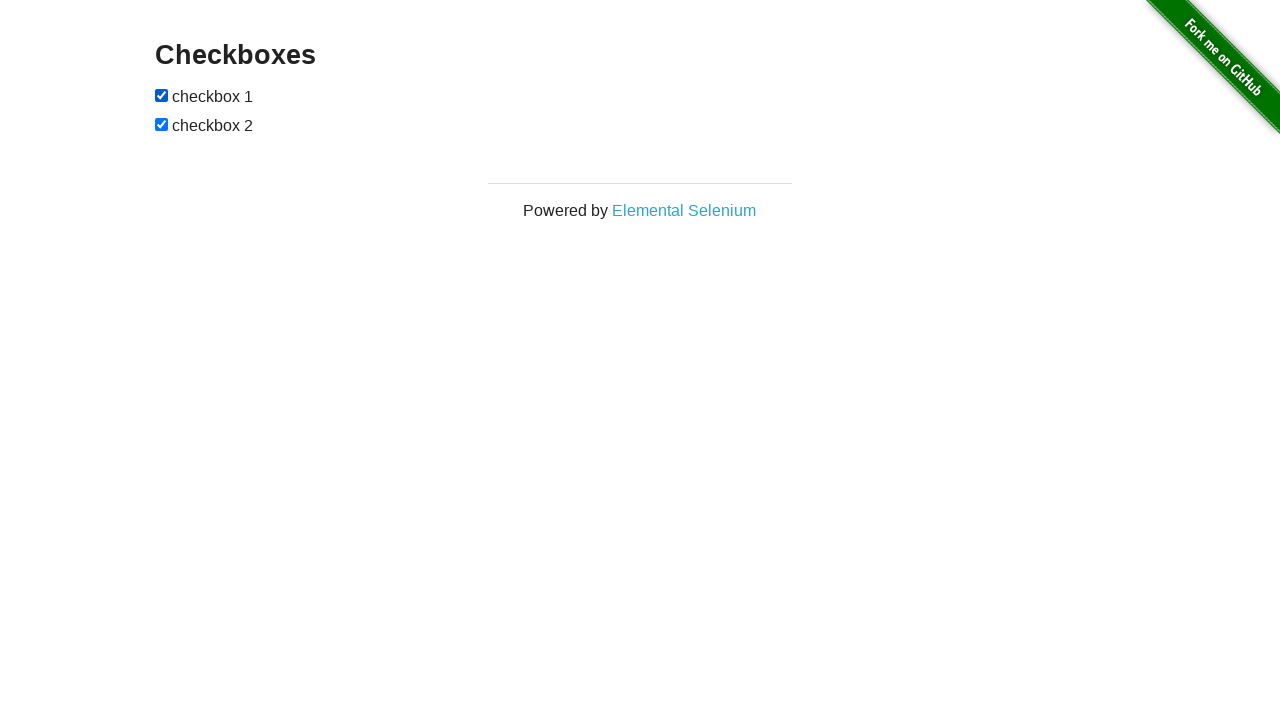

Clicked second checkbox to toggle its state from checked to unchecked at (162, 124) on input[type=checkbox]:nth-child(3)
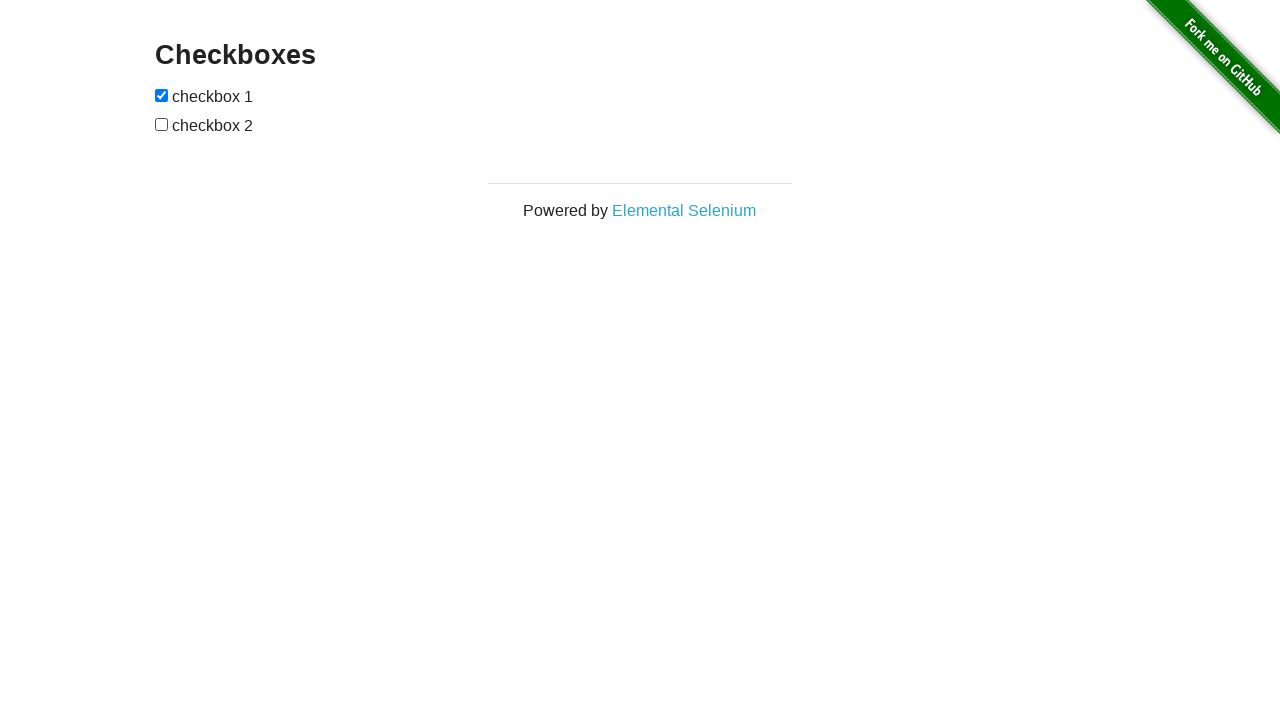

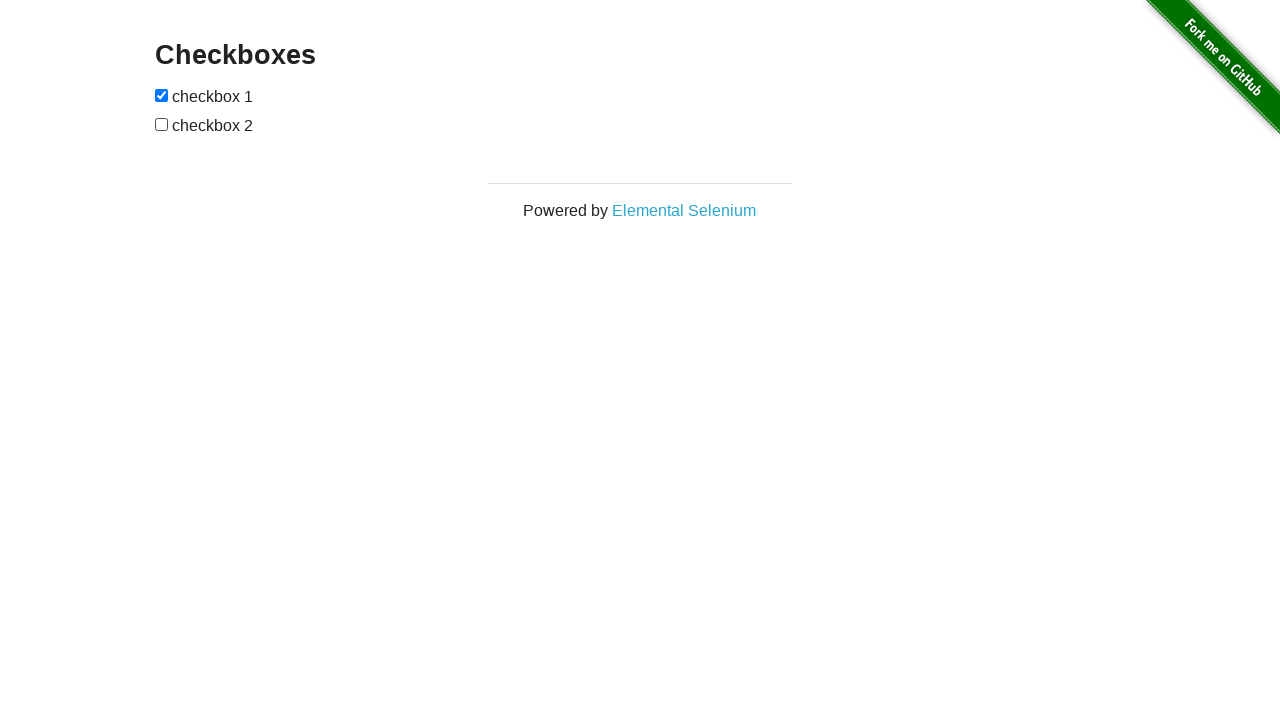